Retrieves an attribute value from an element, calculates a mathematical result, fills an input field with the result, checks two checkboxes, and submits the form

Starting URL: http://suninjuly.github.io/get_attribute.html

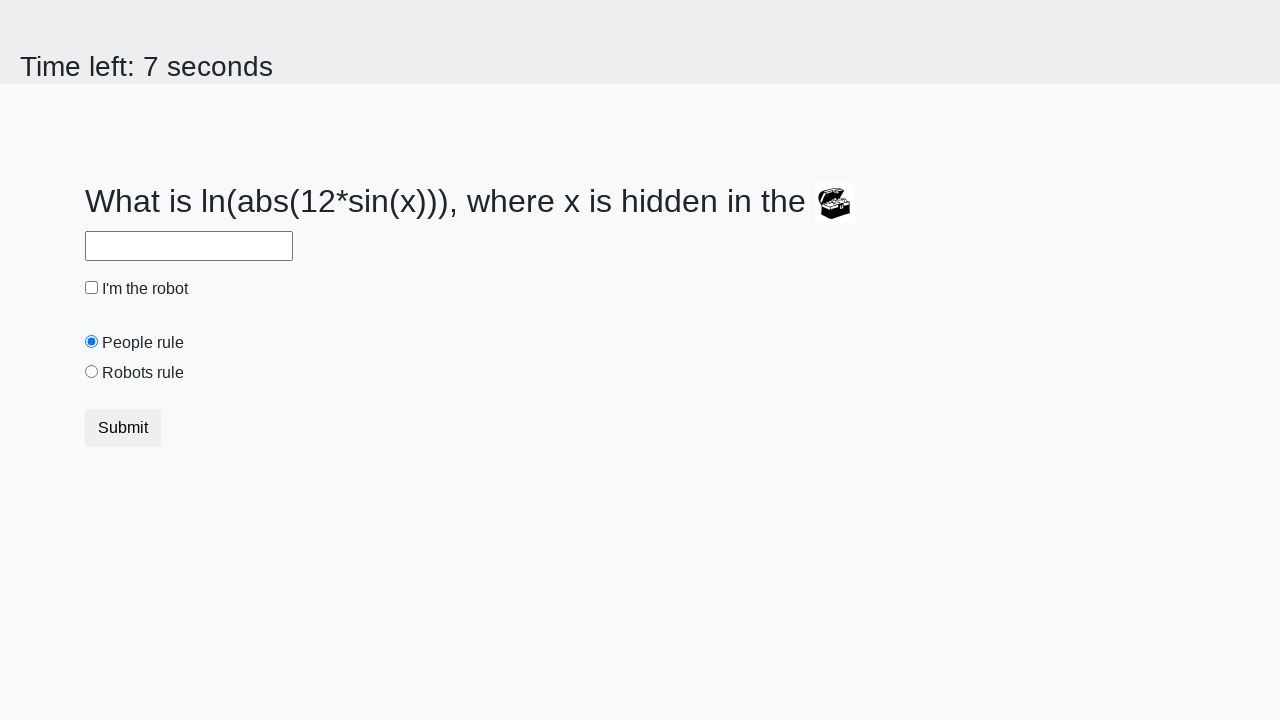

Retrieved 'valuex' attribute from treasure element
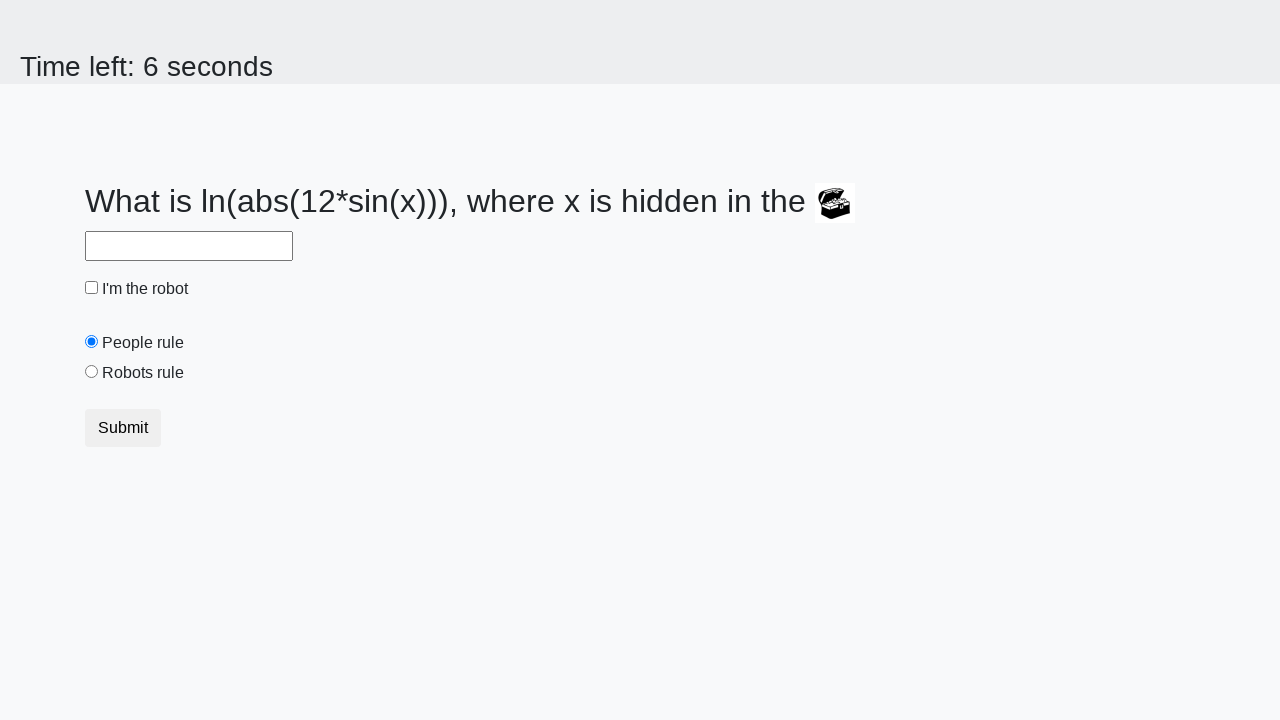

Calculated mathematical result using treasure value
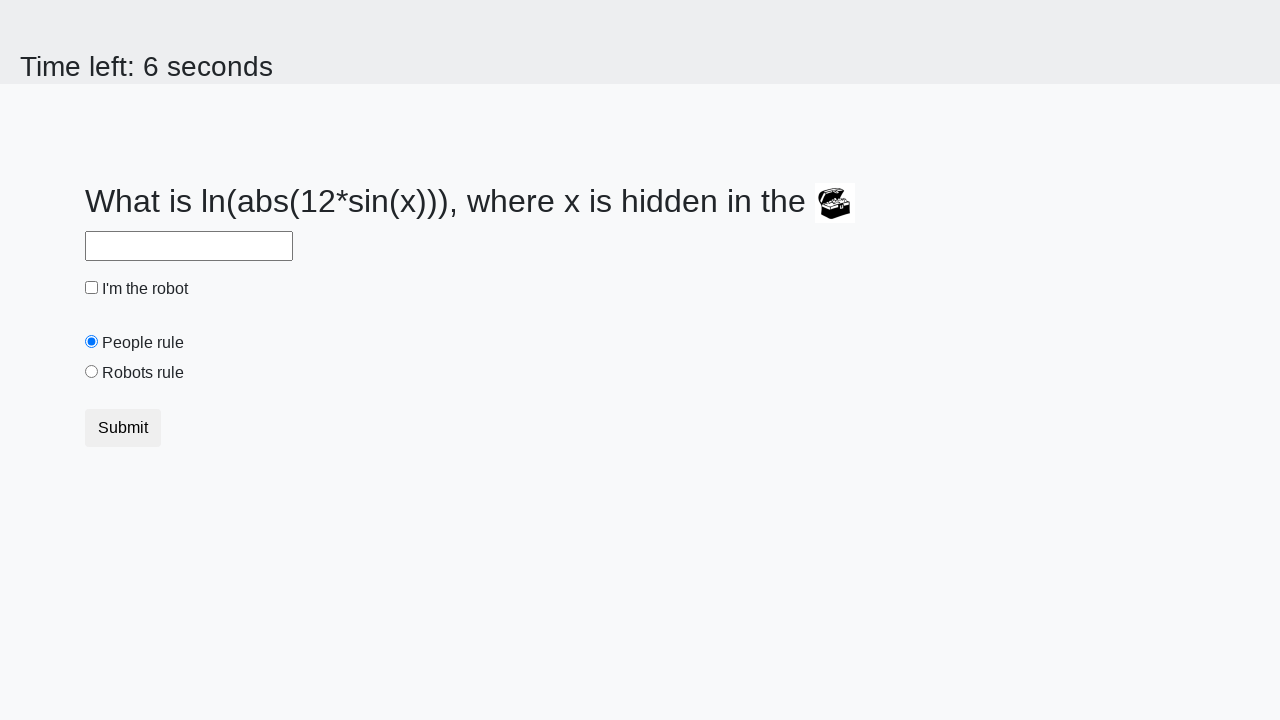

Filled answer field with calculated value on #answer
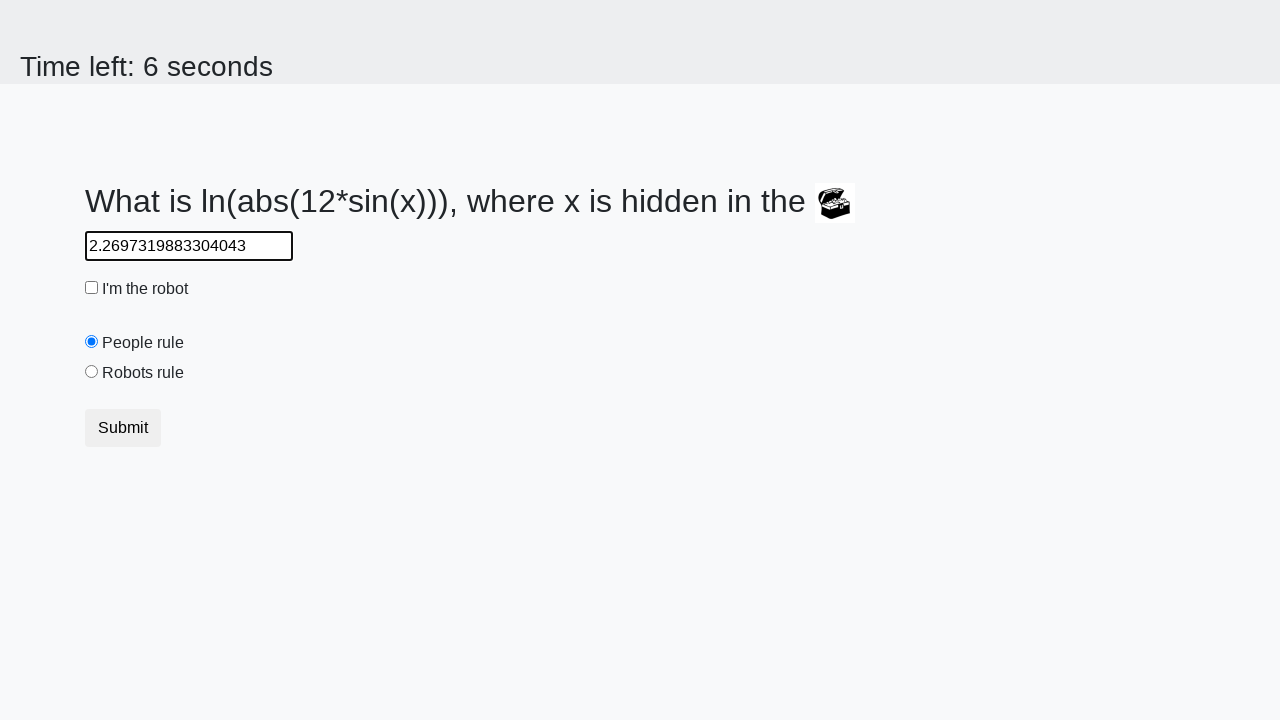

Checked the robot checkbox at (92, 288) on #robotCheckbox
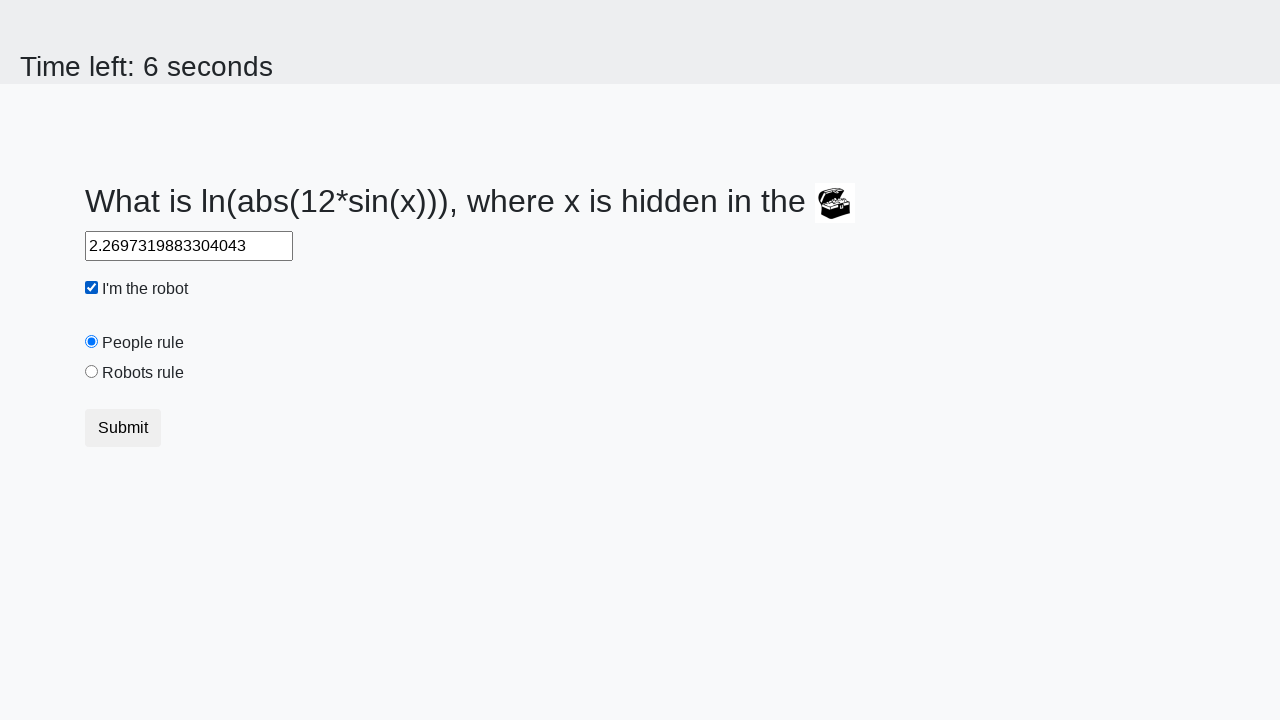

Selected the robots rule radio button at (92, 372) on #robotsRule
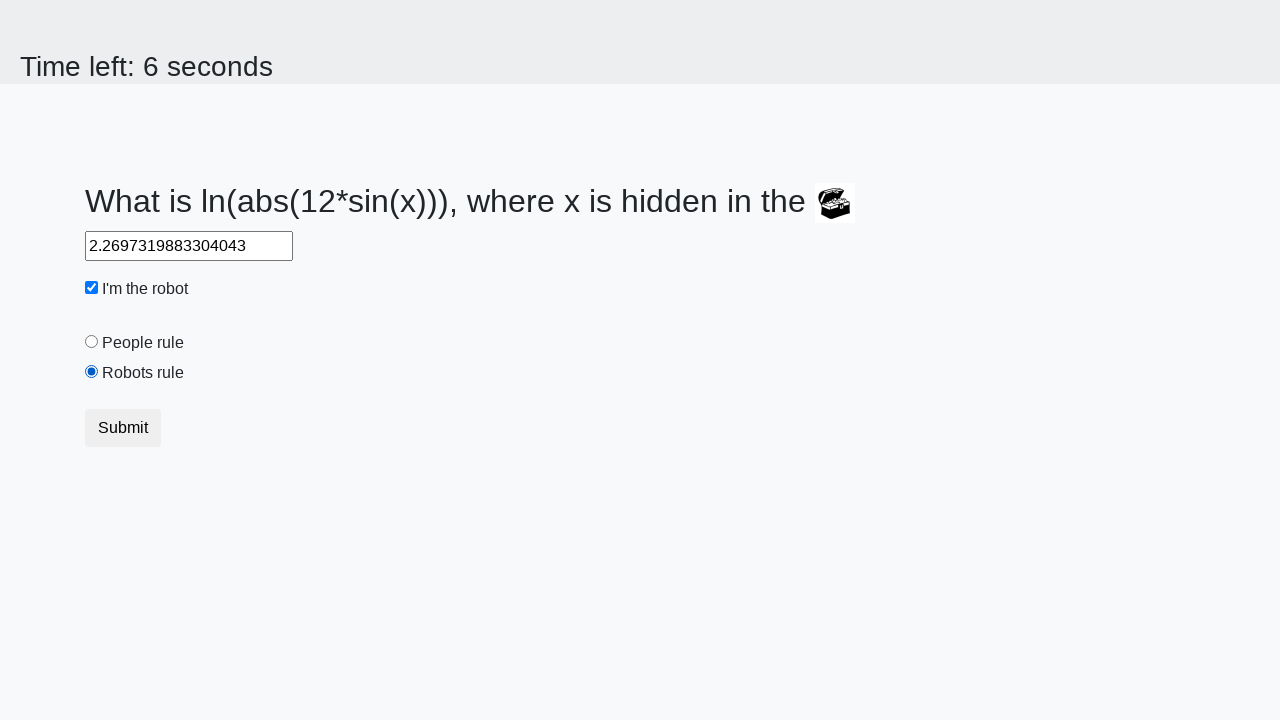

Submitted the form at (123, 428) on button.btn
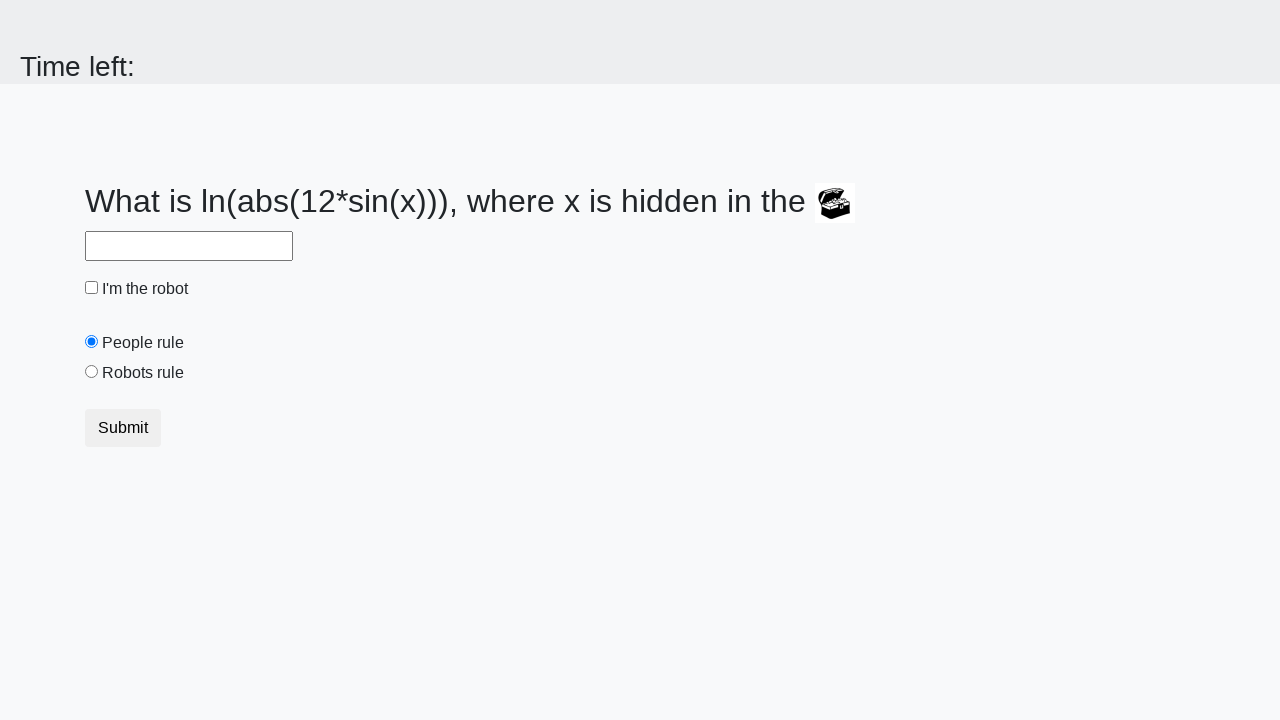

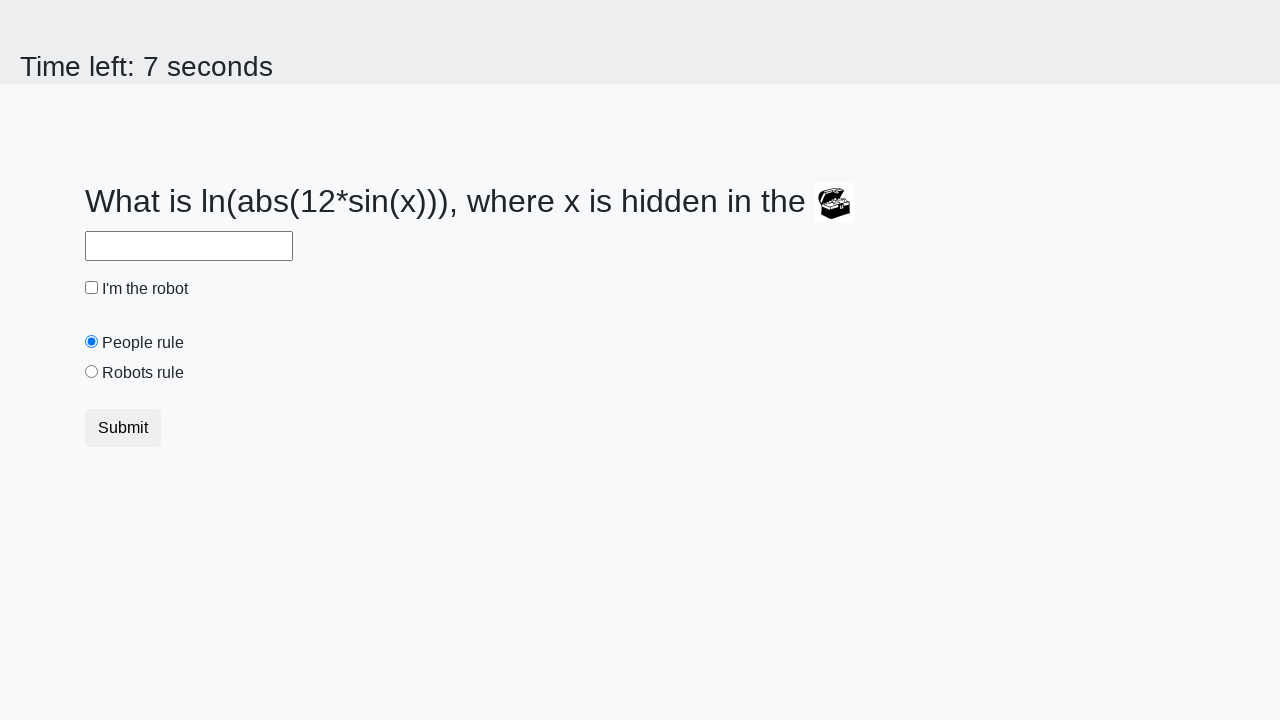